Navigates to wisequarter.com and verifies the URL contains the expected text

Starting URL: https://www.wisequarter.com

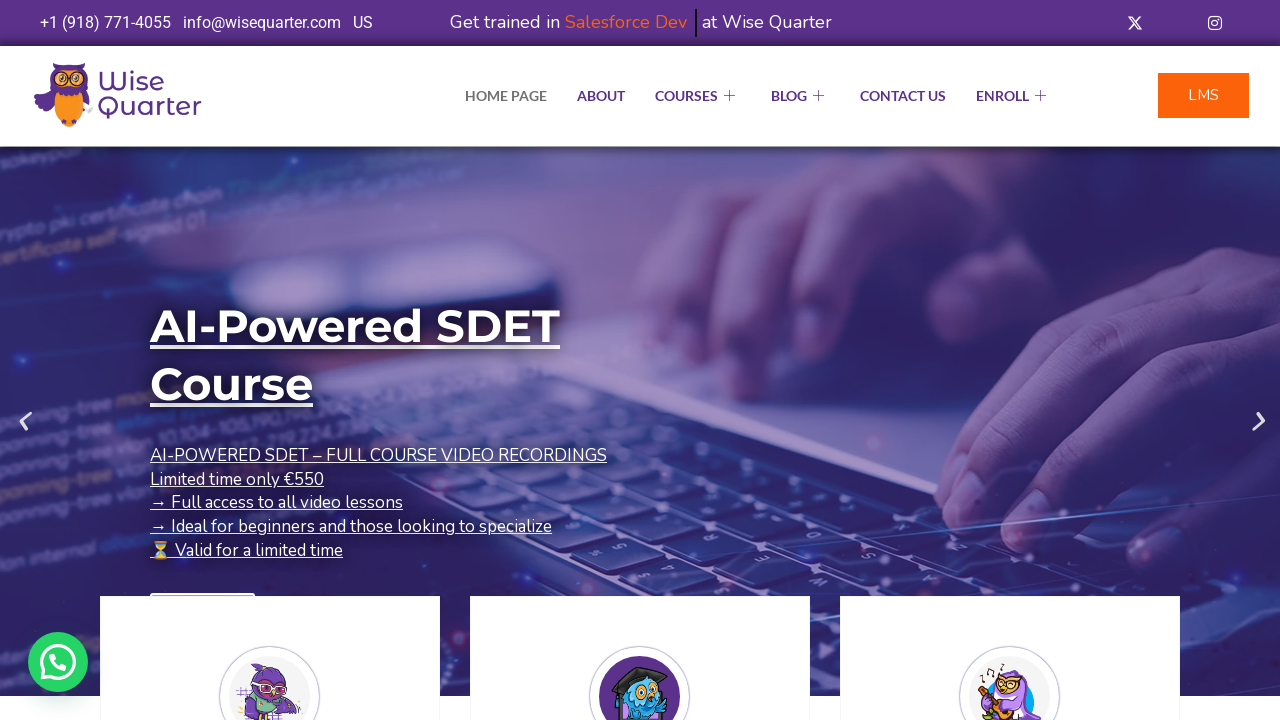

Retrieved current URL from page
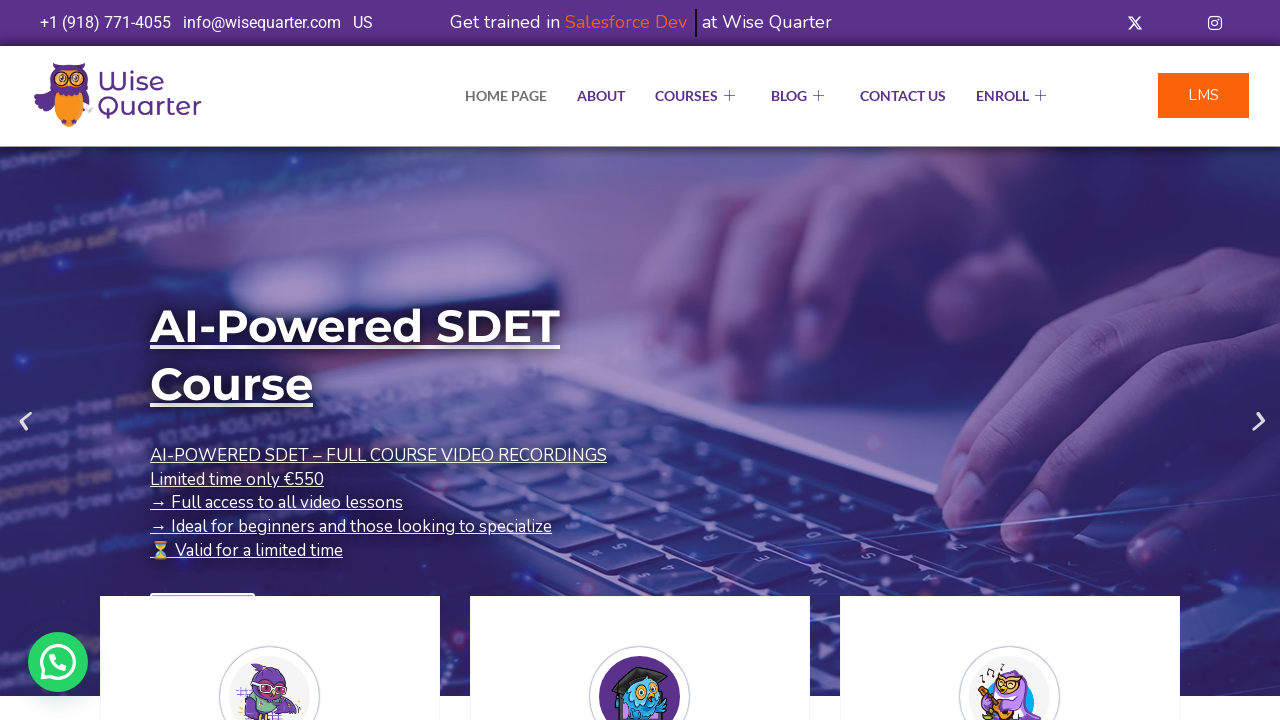

Verified URL contains 'wisequarter'
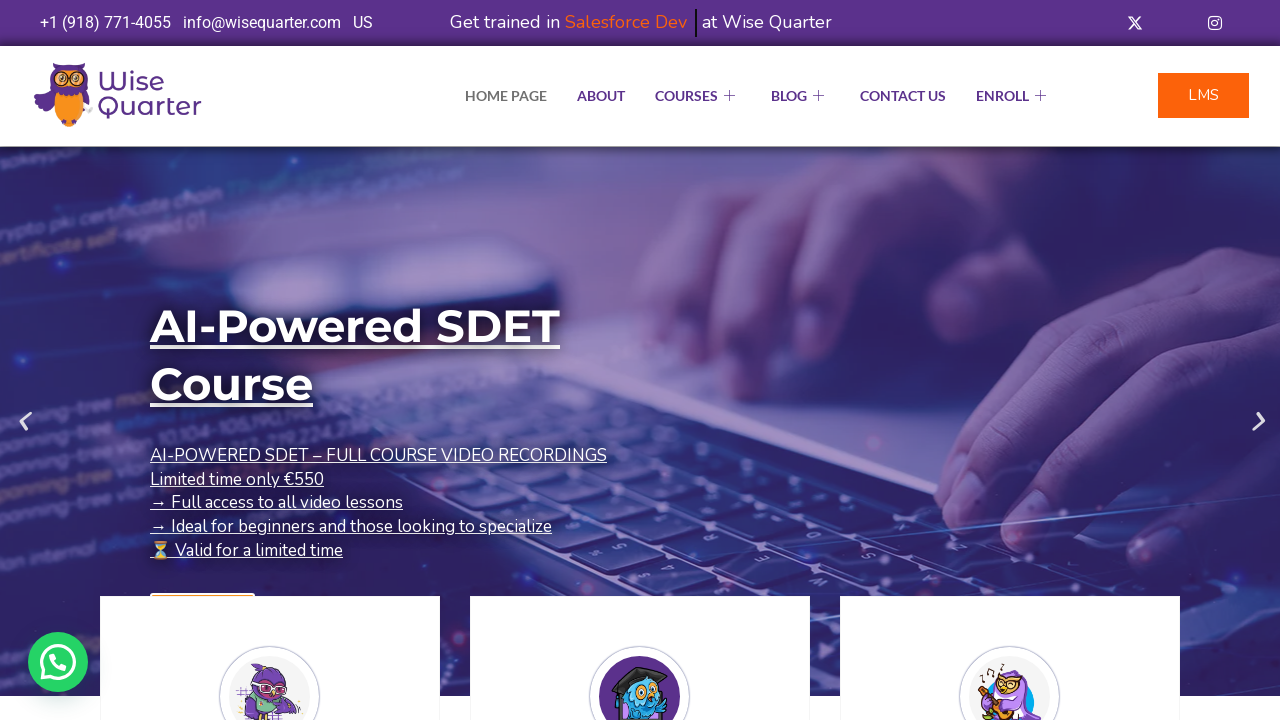

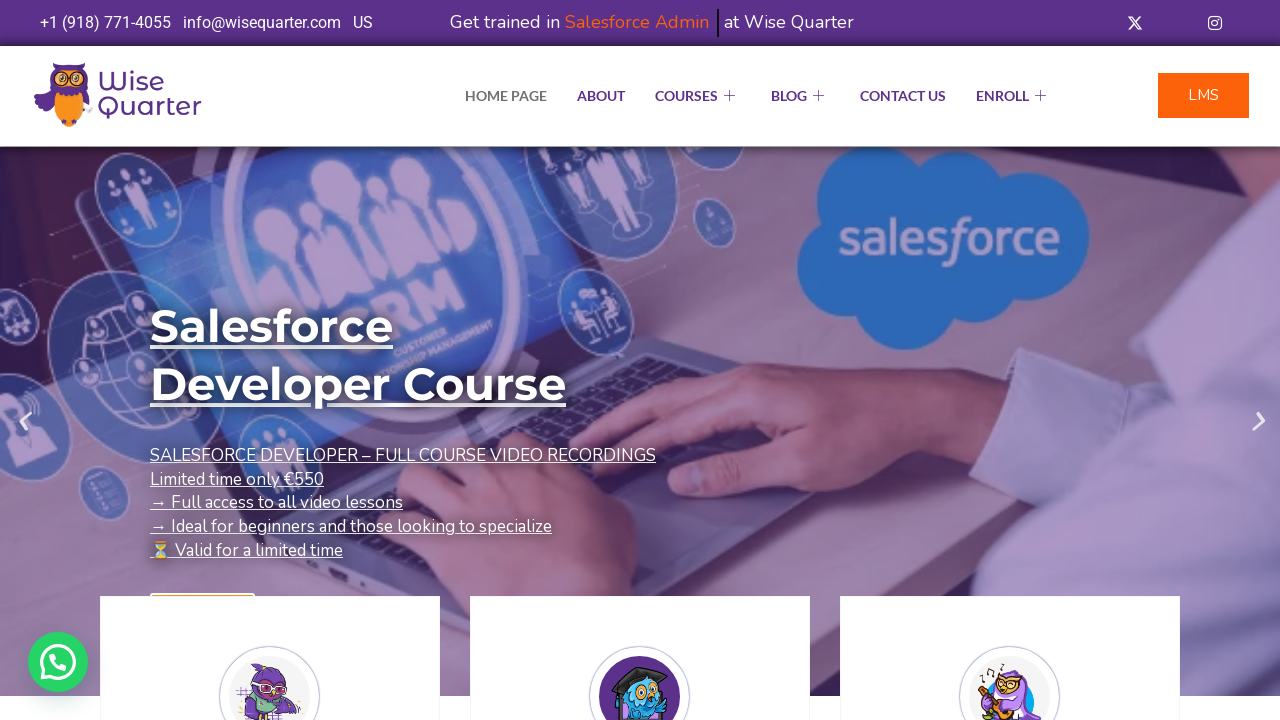